Tests regular click functionality by clicking a button and verifying the success message appears

Starting URL: https://demoqa.com/buttons

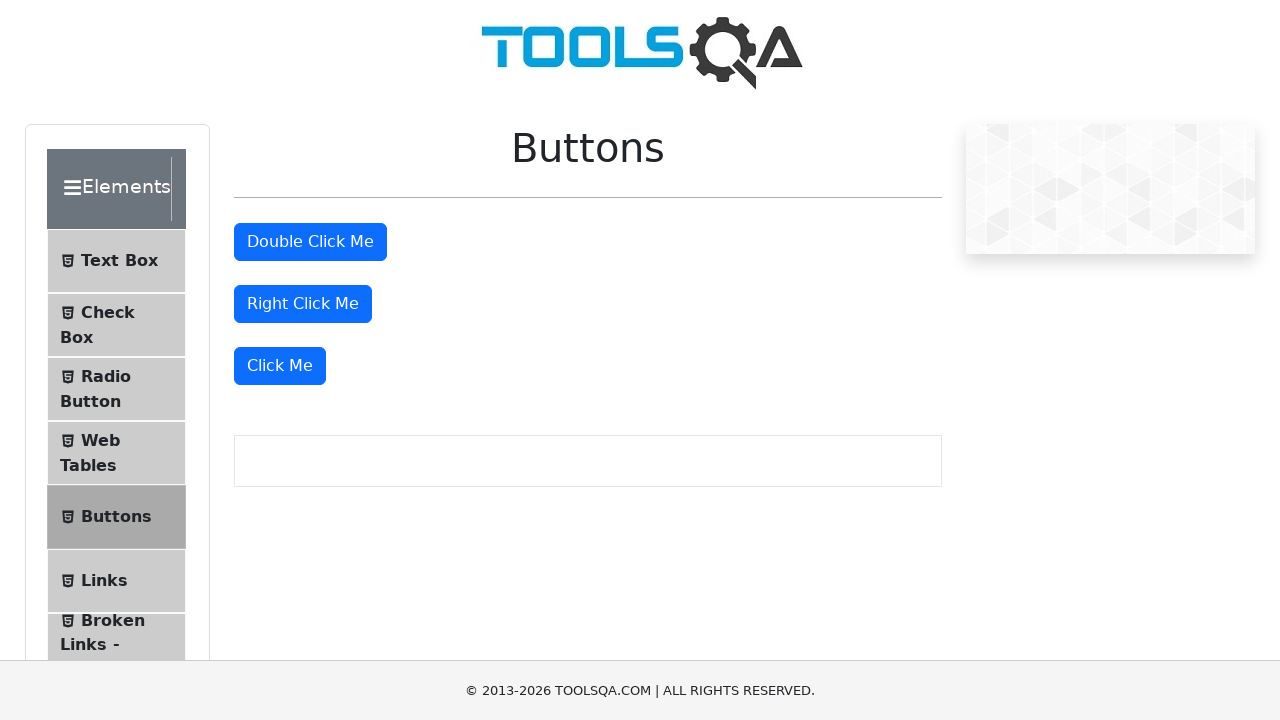

Clicked the 'Click Me' button at (280, 366) on xpath=//button[contains(@class, 'btn-primary') and text()='Click Me']
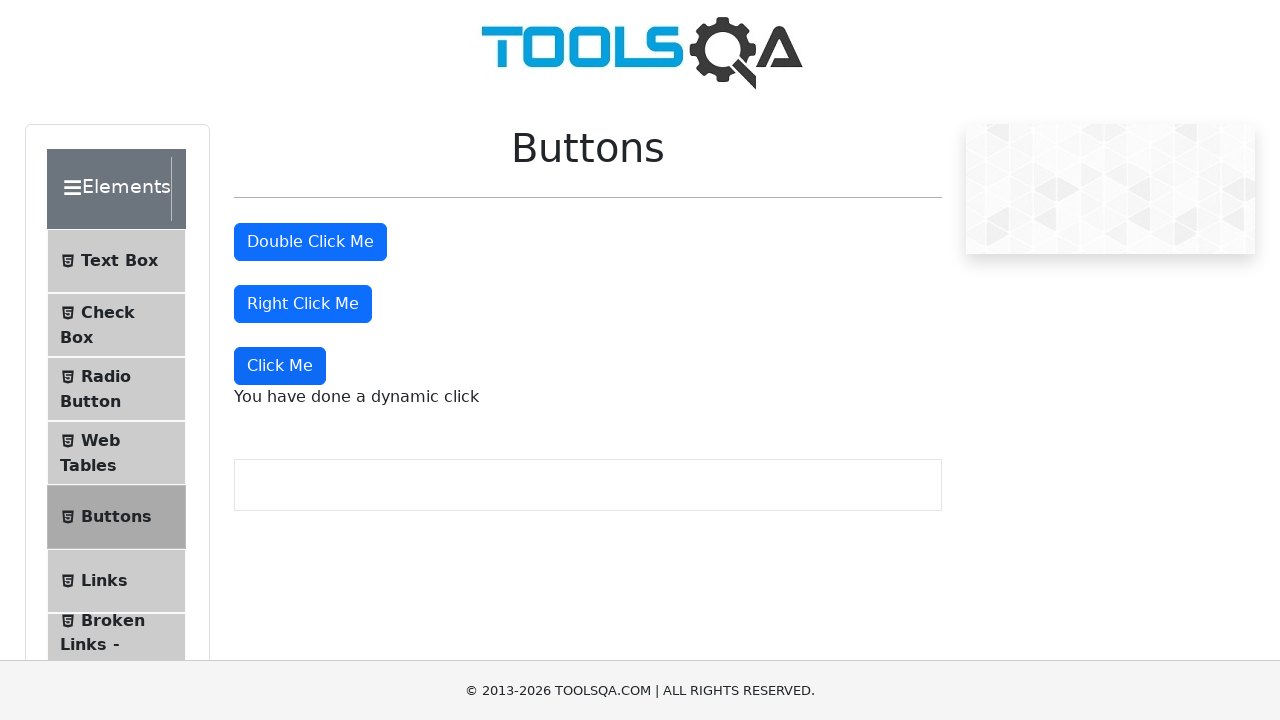

Success message appeared after clicking button
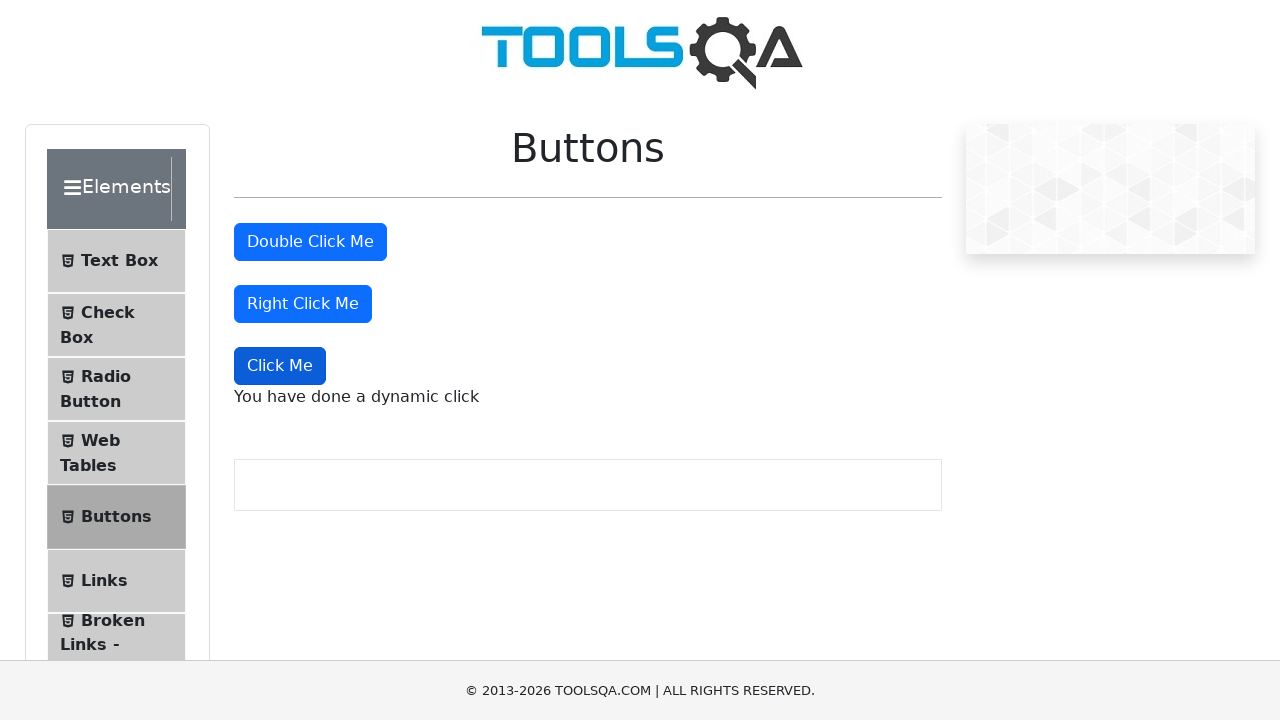

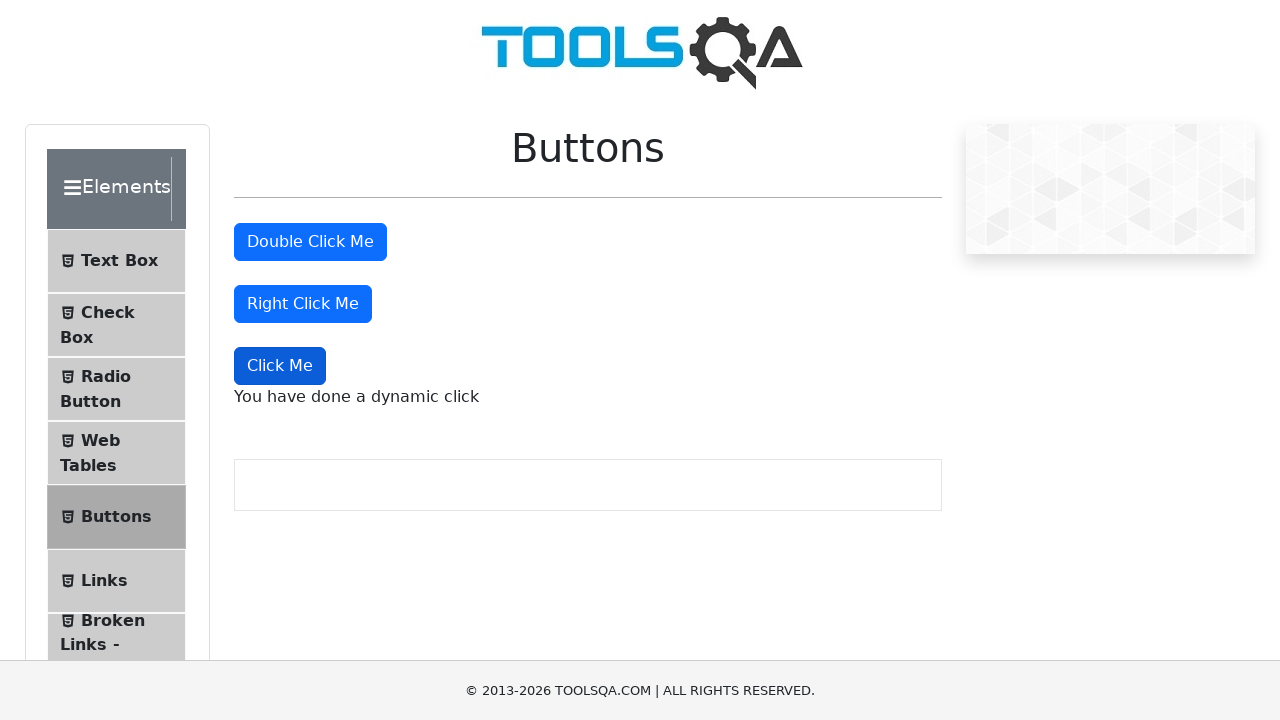